Navigates to GitHub, searches for the Selenide repository, and verifies the SoftAssertions wiki page content

Starting URL: https://github.com

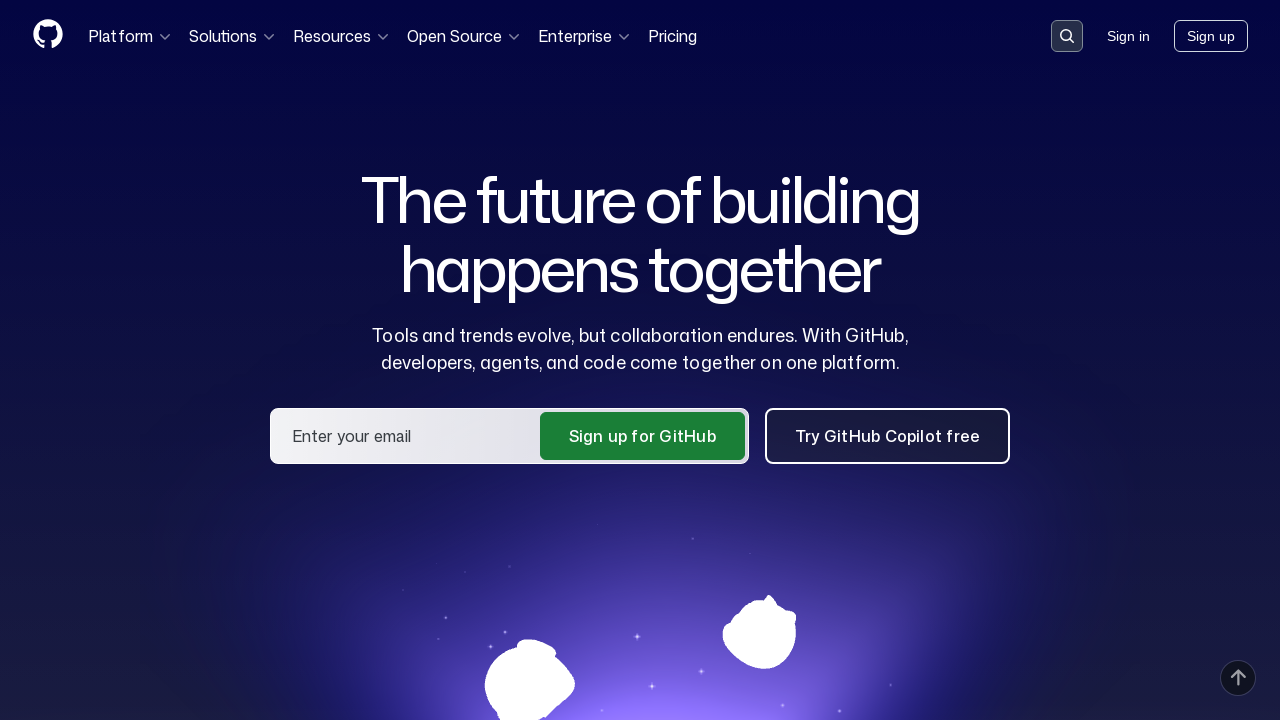

Clicked on search input container at (1067, 36) on .search-input-container
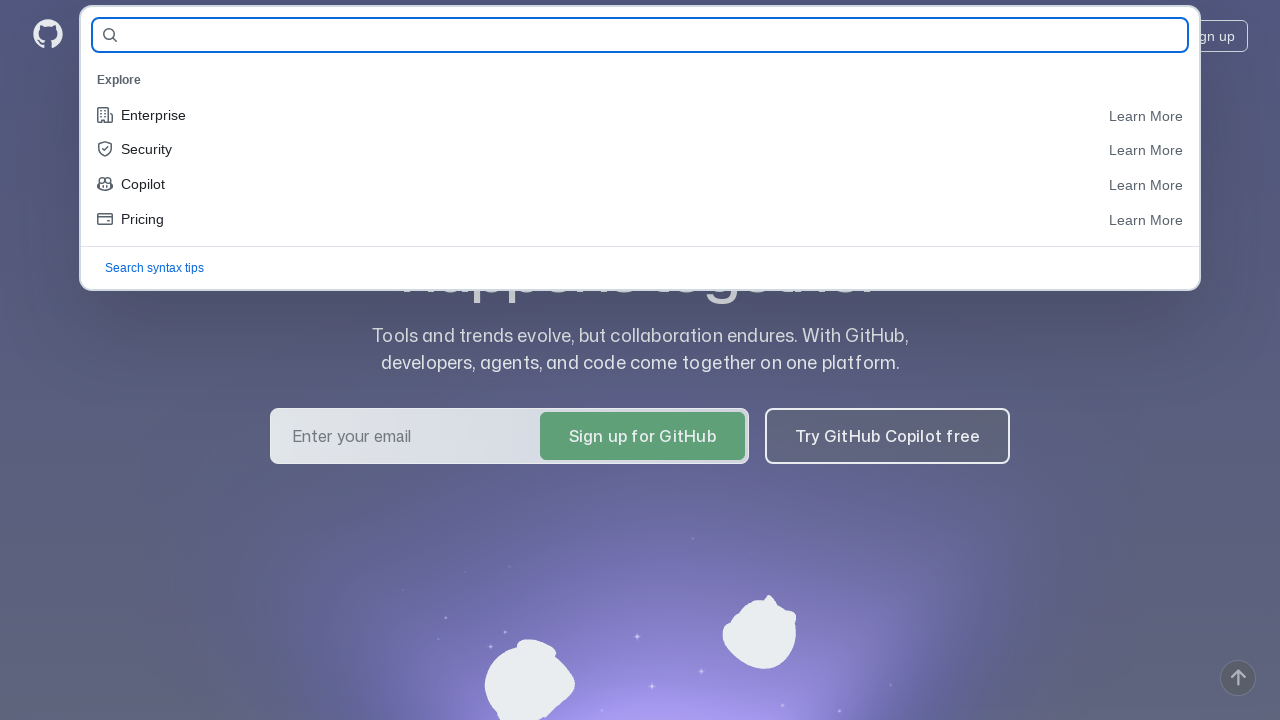

Filled search field with 'selenide' on #query-builder-test
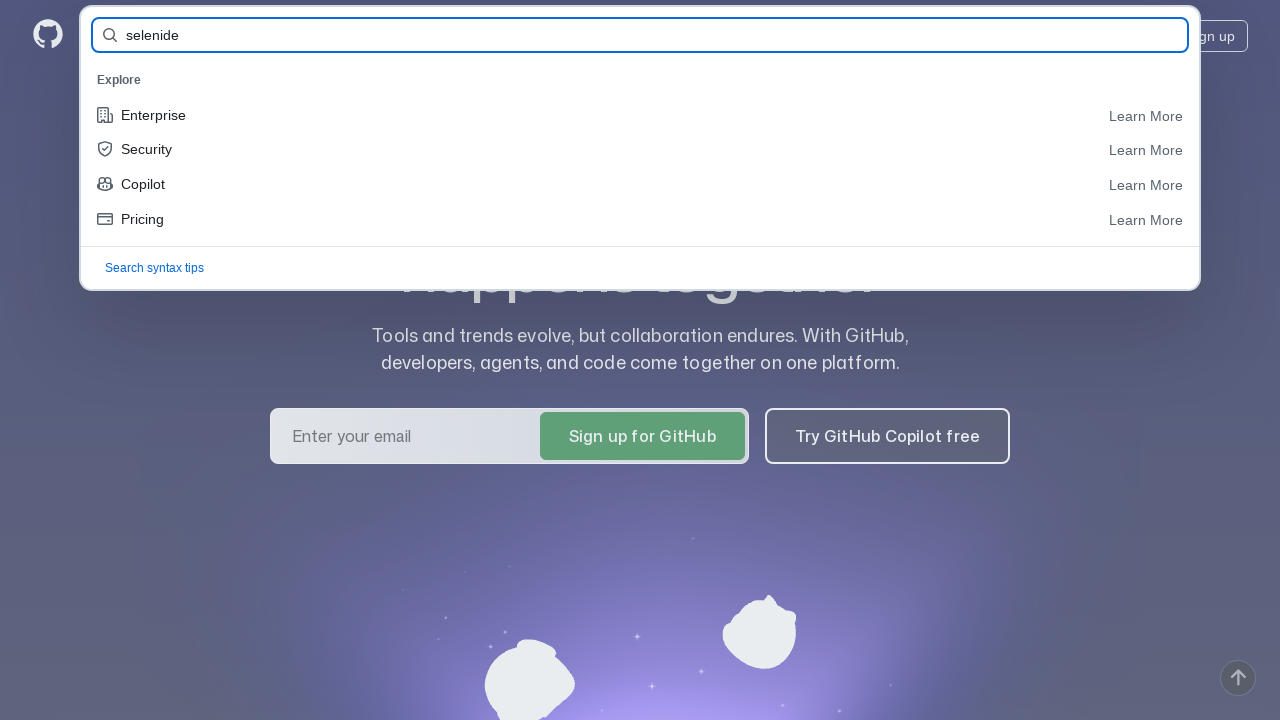

Pressed Enter to search for selenide on #query-builder-test
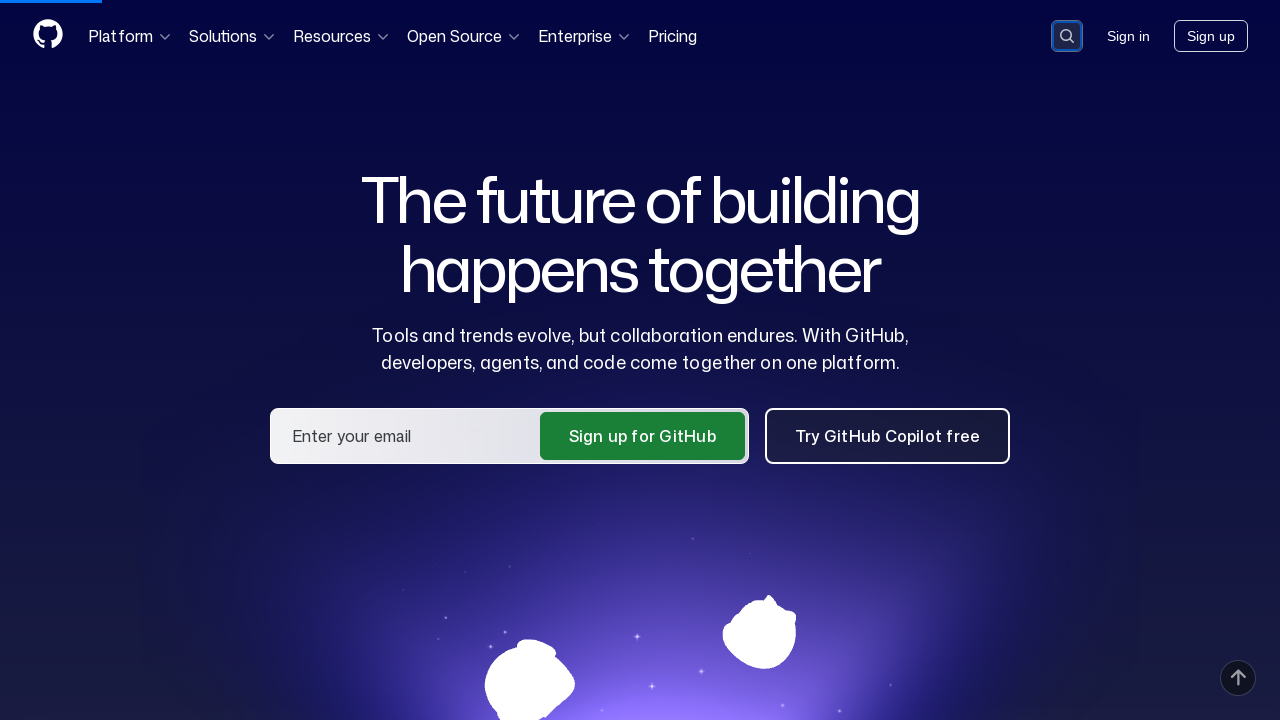

Clicked on selenide/selenide repository link at (432, 161) on a[href='/selenide/selenide']
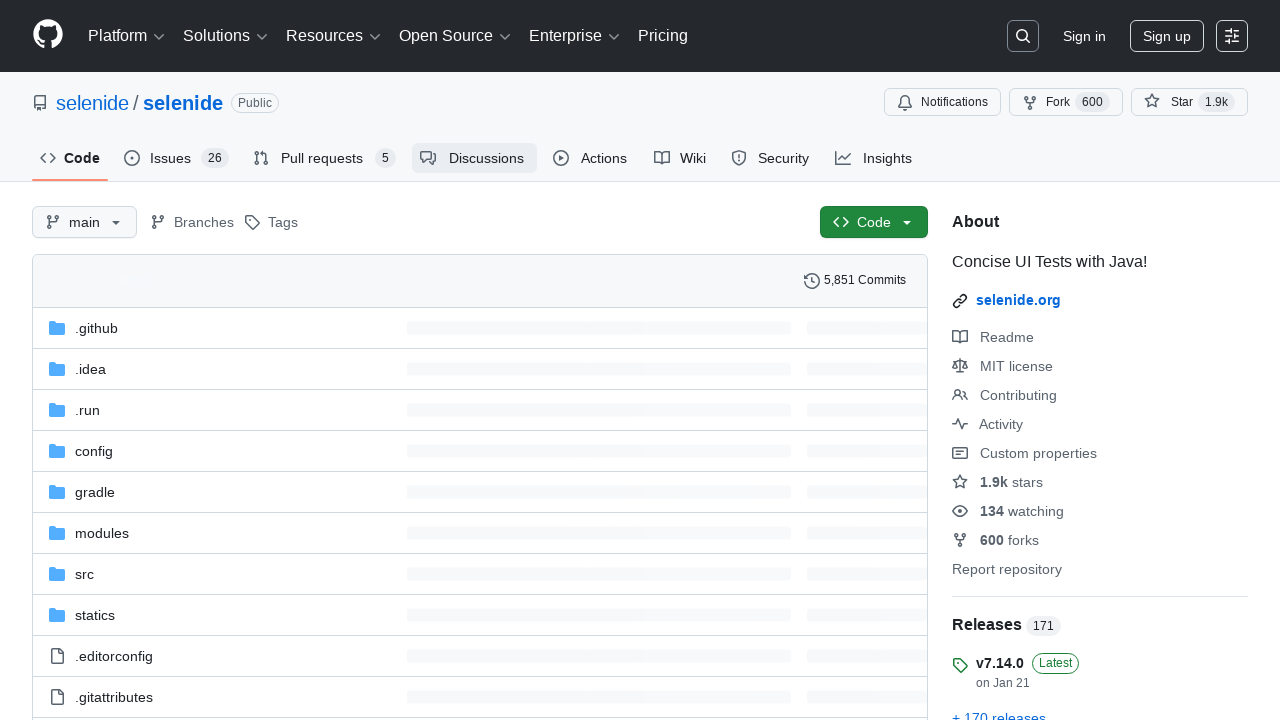

Clicked on Wiki tab at (680, 158) on #wiki-tab
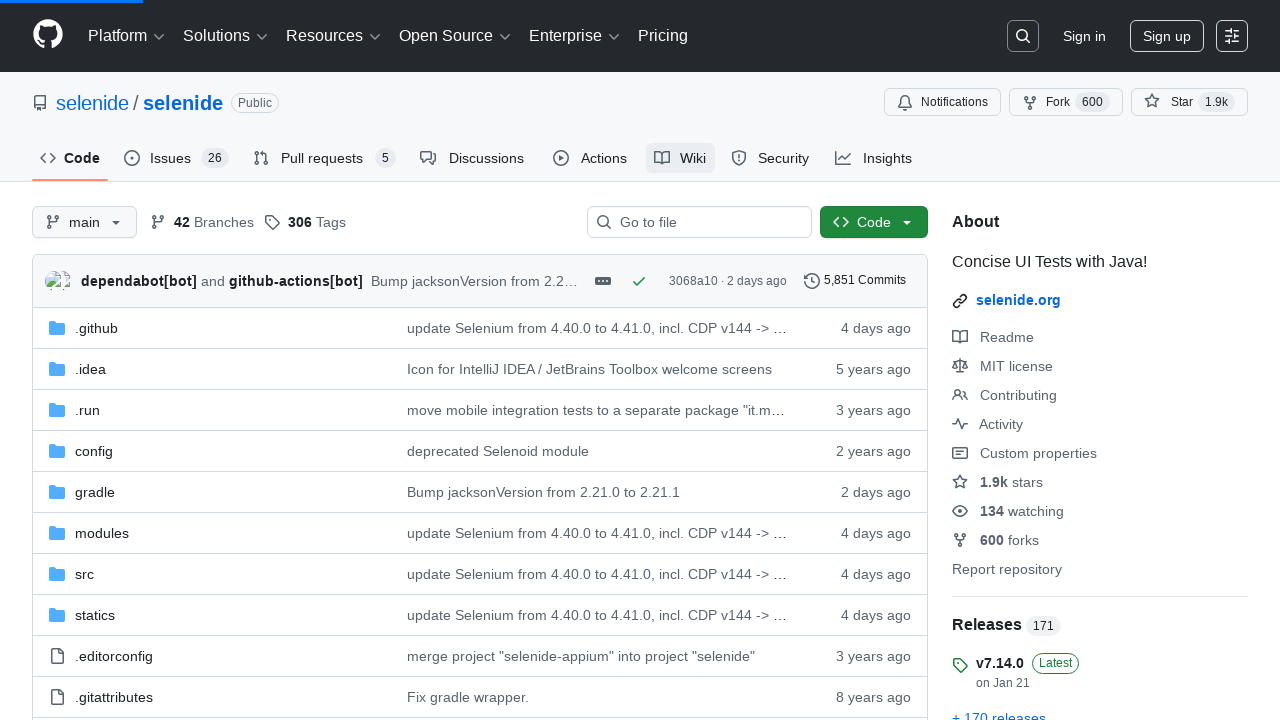

Clicked on 'Show more pages' link in wiki sidebar at (1030, 429) on #wiki-pages-box .wiki-more-pages-link .f6
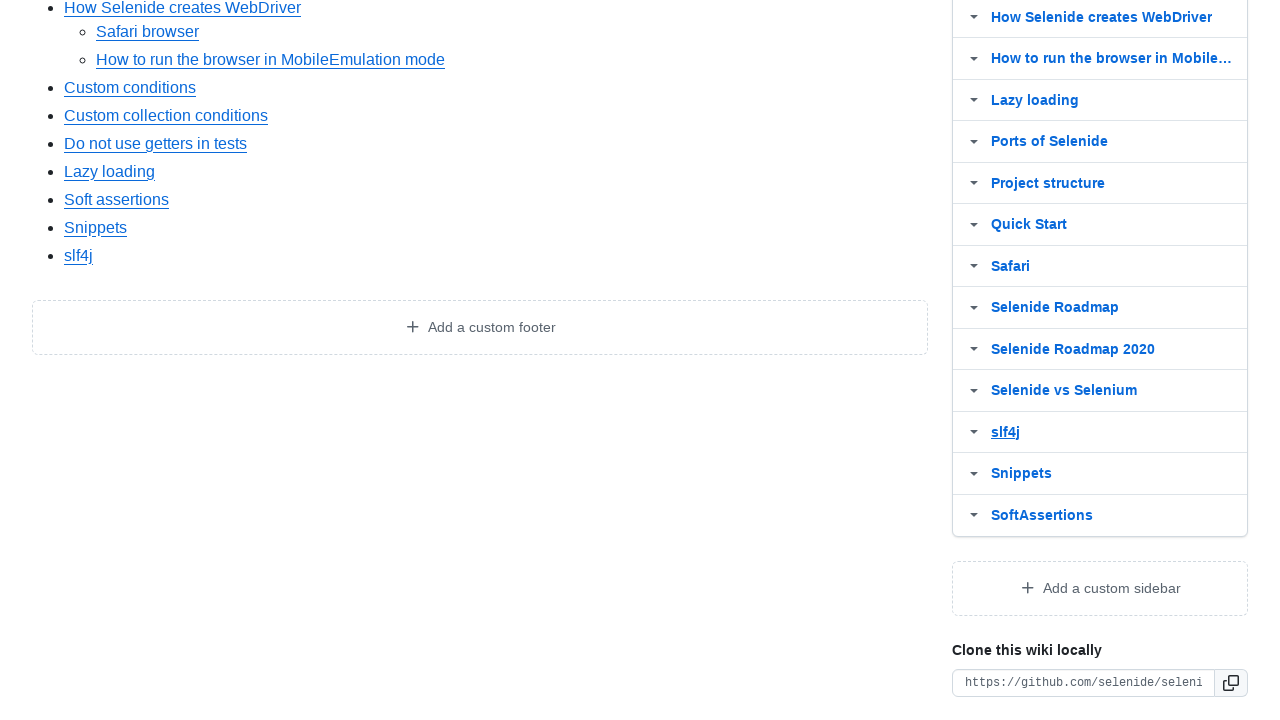

Waited for SoftAssertions text to appear in wiki pages
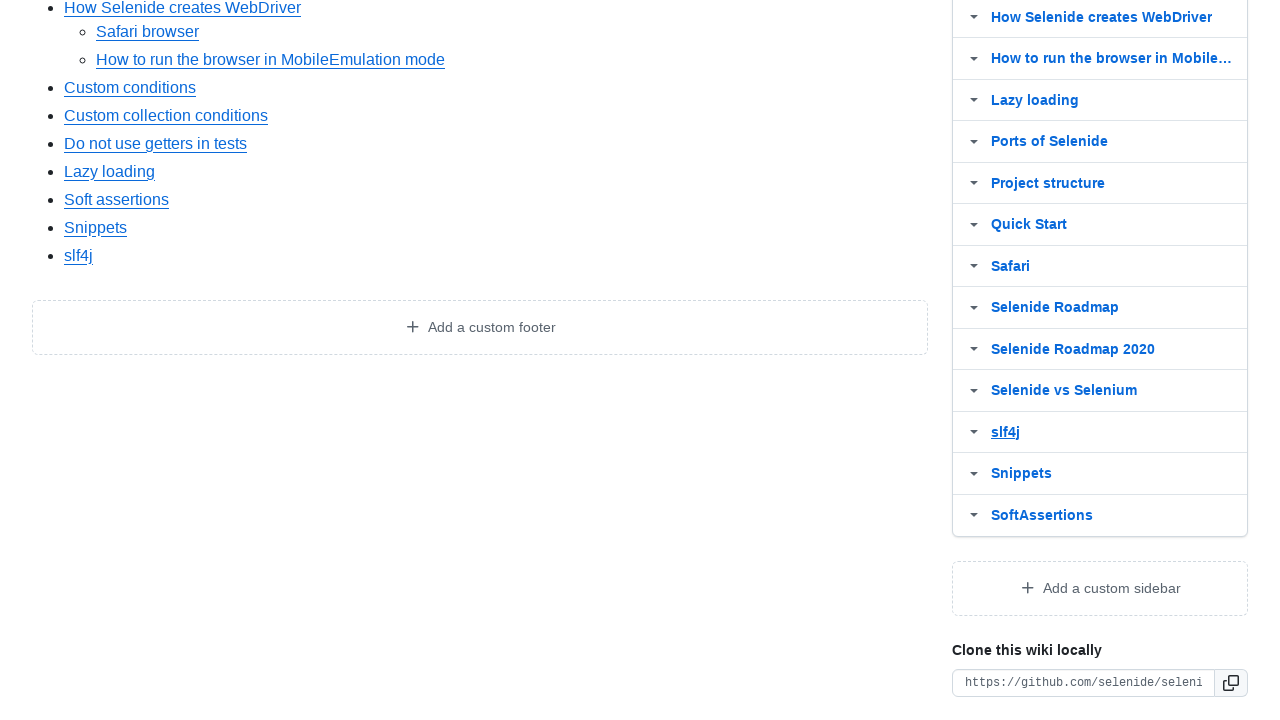

Clicked on SoftAssertions page link at (1042, 515) on #wiki-pages-box >> text=SoftAssertions
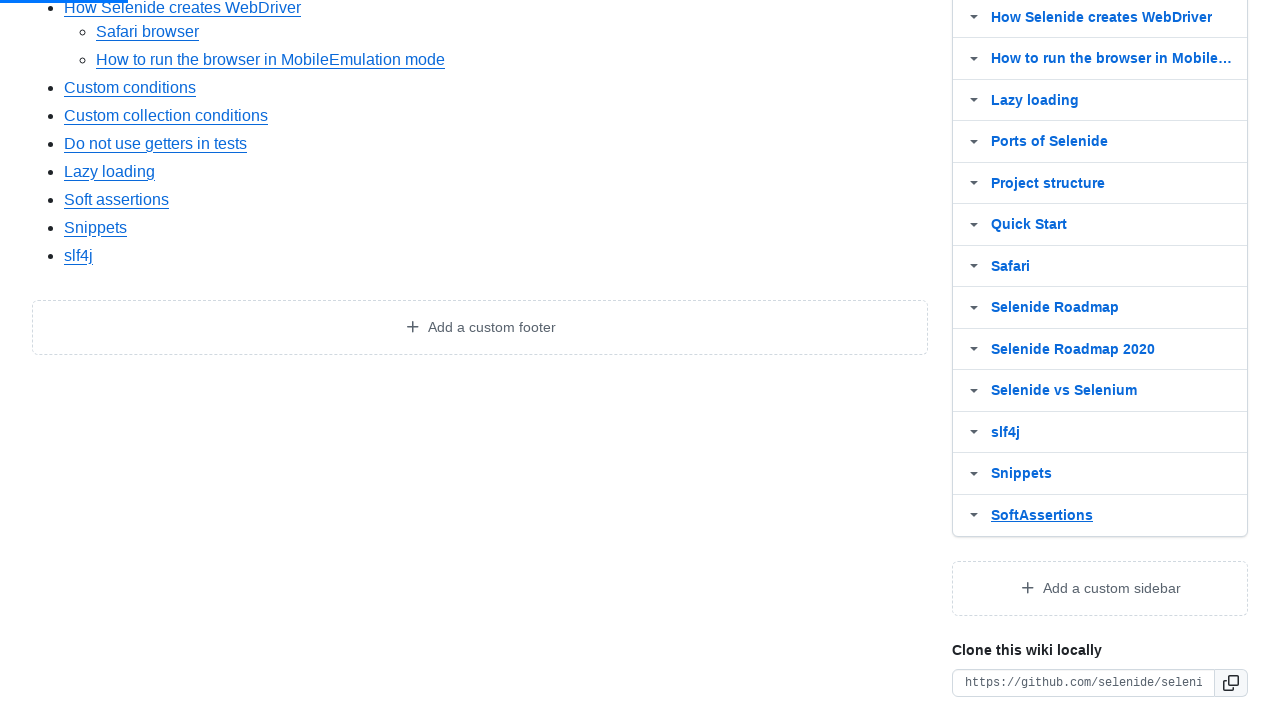

Verified SoftAssertions page content with code example present
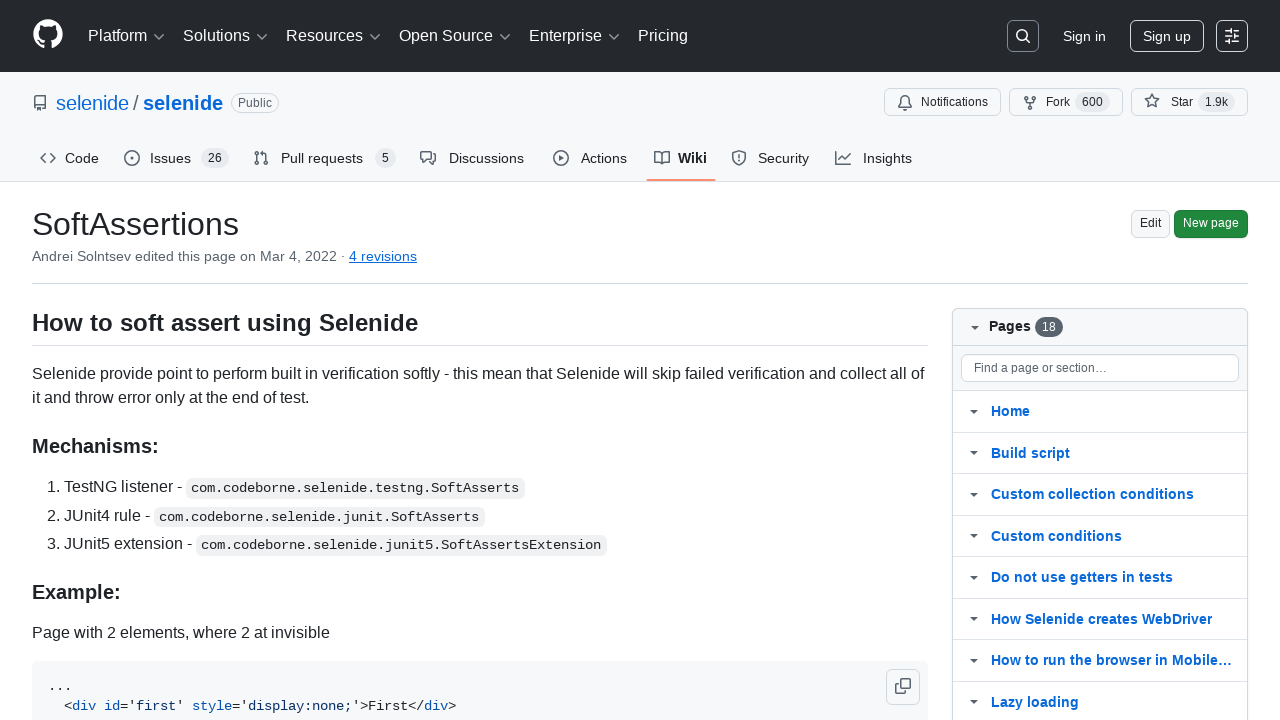

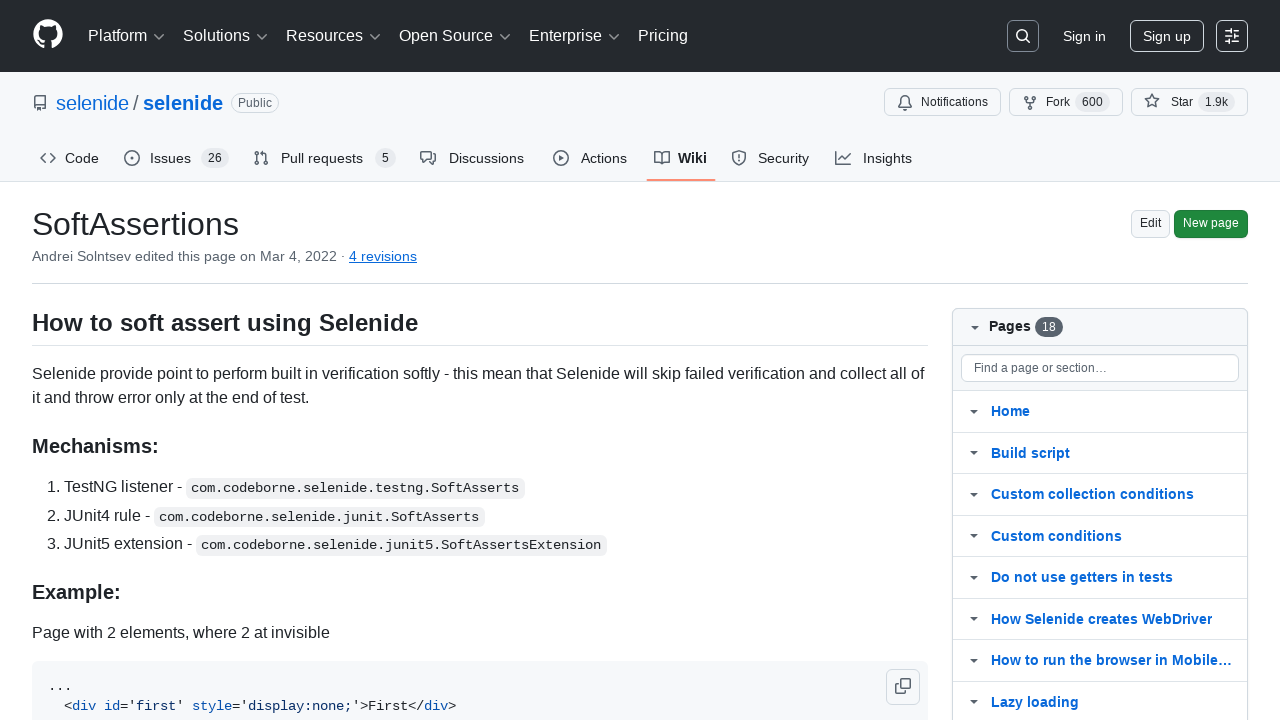